Tests three types of button interactions on a demo page: right-click, double-click, and regular click, then verifies that corresponding success messages are displayed.

Starting URL: https://demoqa.com/buttons

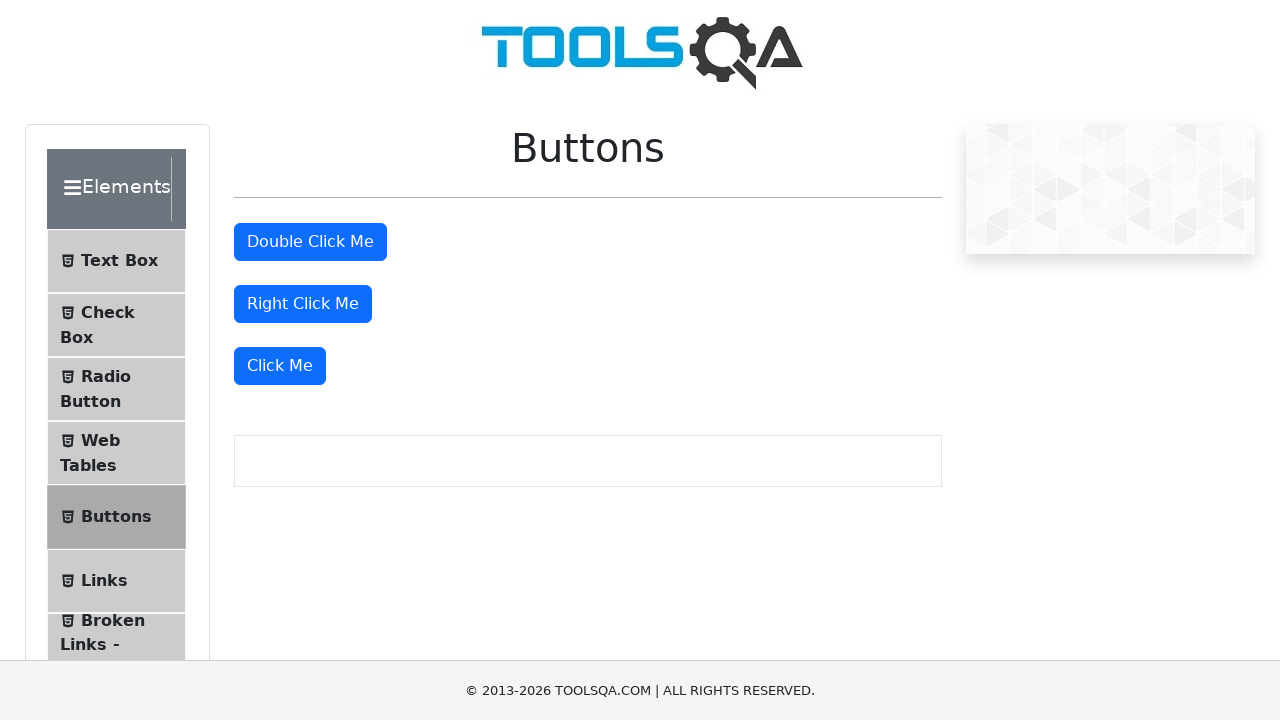

Right-clicked on the right-click button at (303, 304) on //button[@id='rightClickBtn']
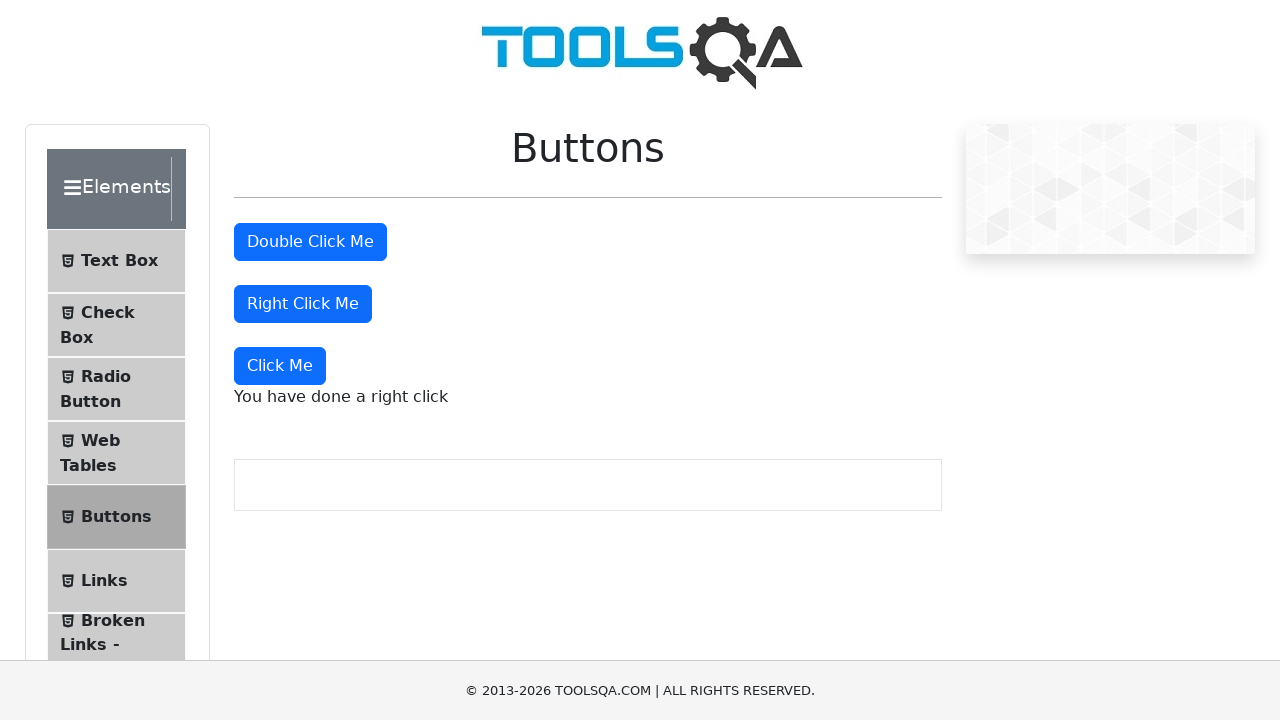

Double-clicked on the double-click button at (310, 242) on xpath=//button[@id='doubleClickBtn']
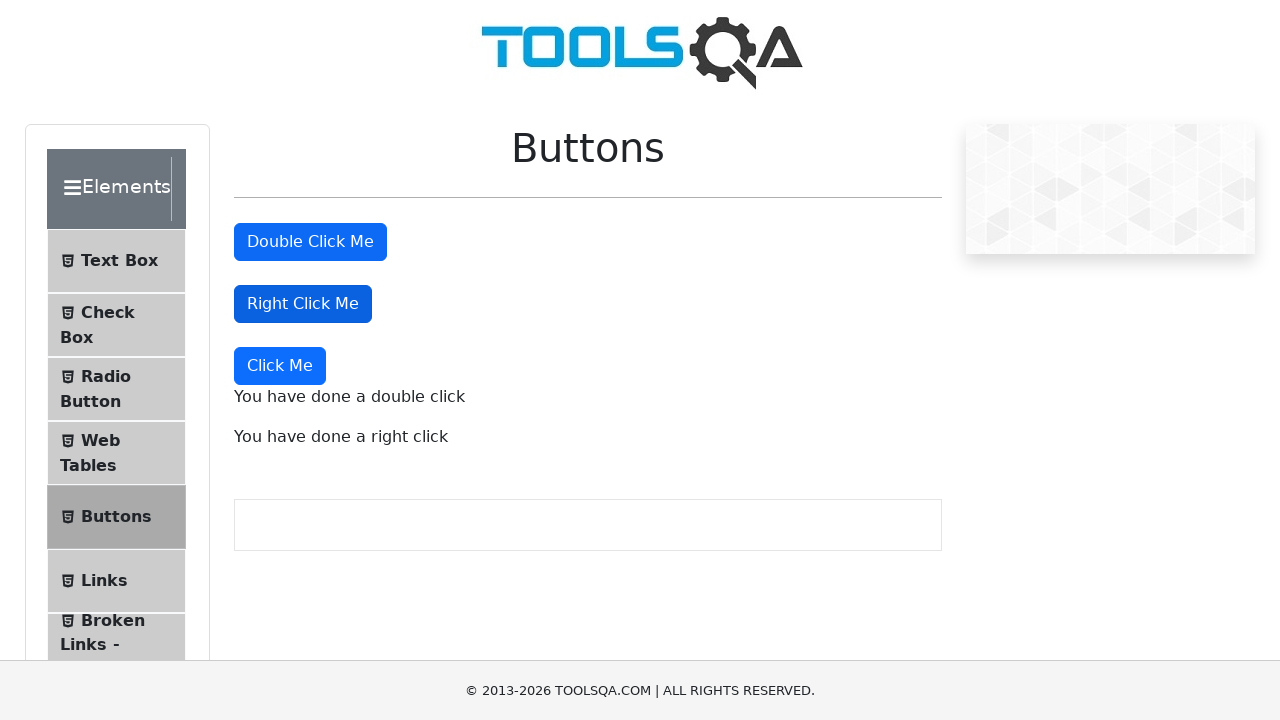

Clicked on the 'Click Me' button at (280, 366) on xpath=//button[text()='Click Me']
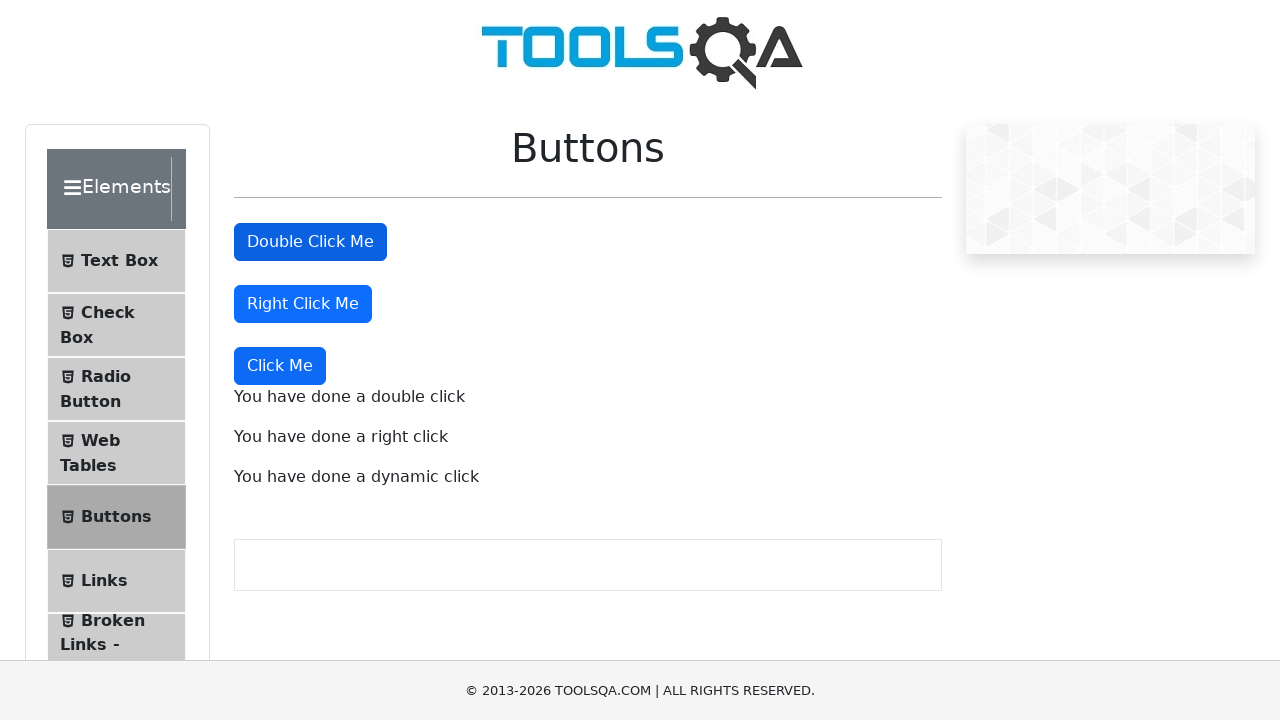

Double-click success message appeared
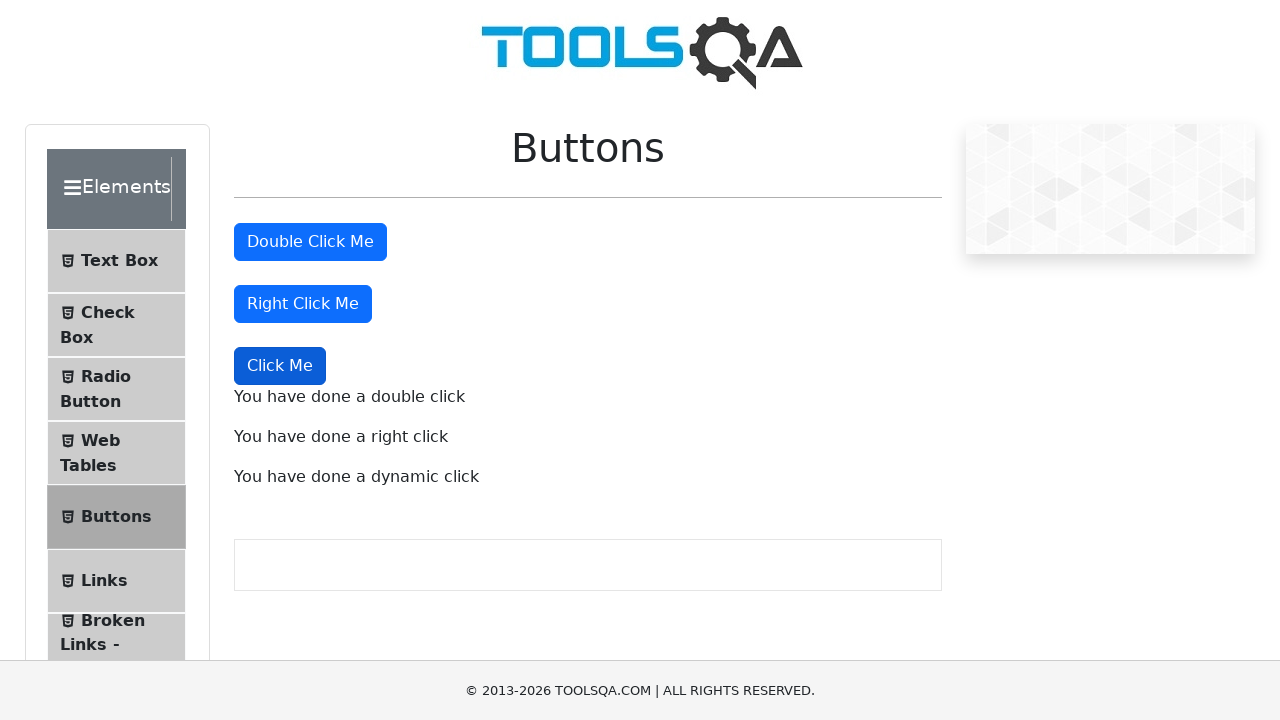

Right-click success message appeared
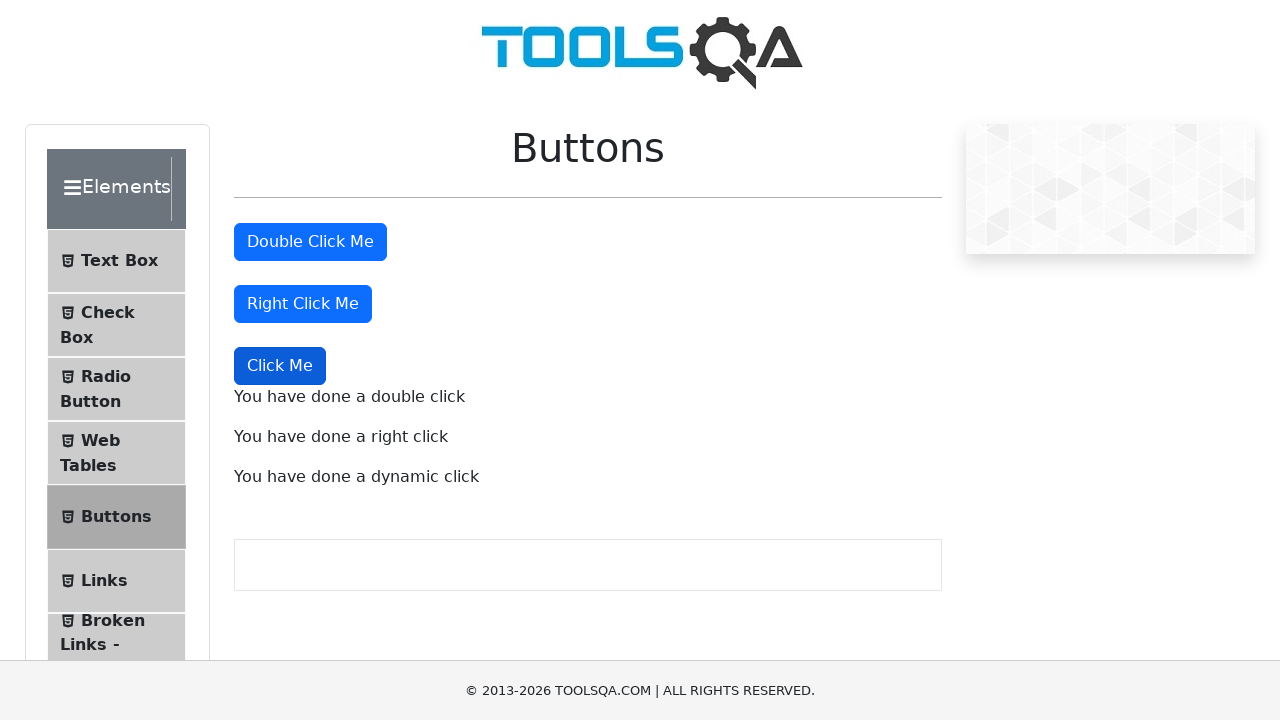

Regular click success message appeared
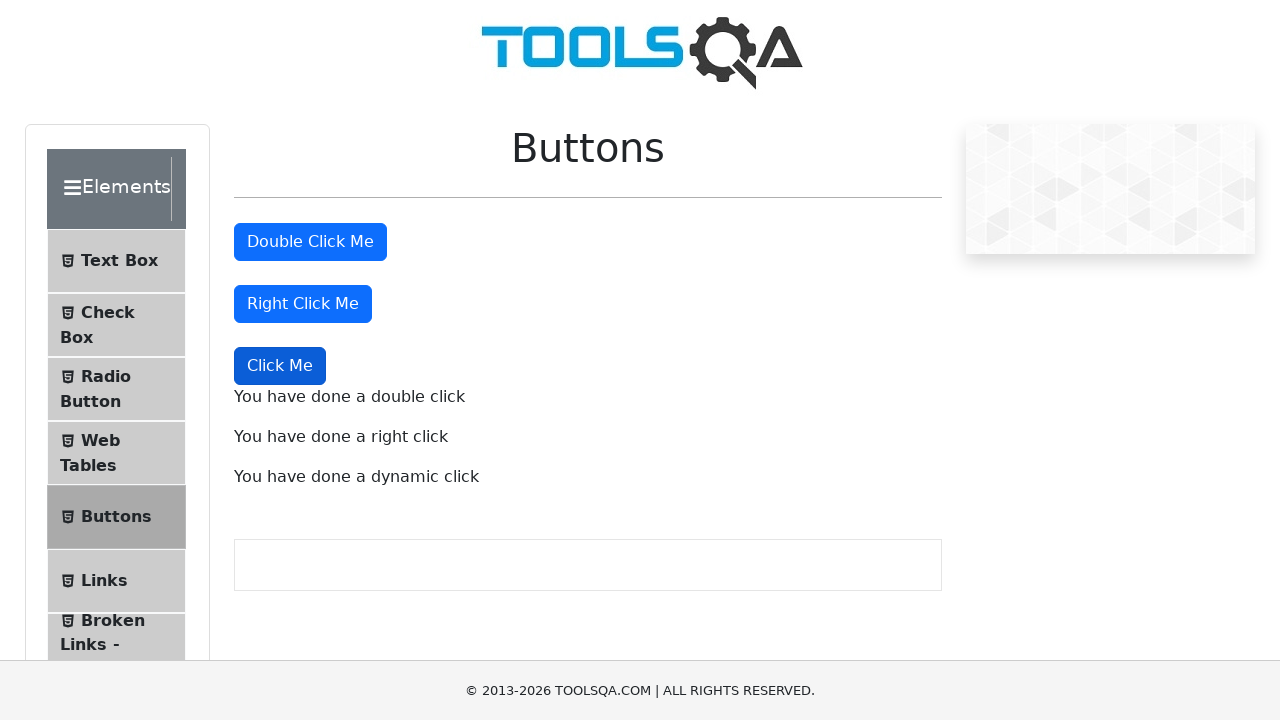

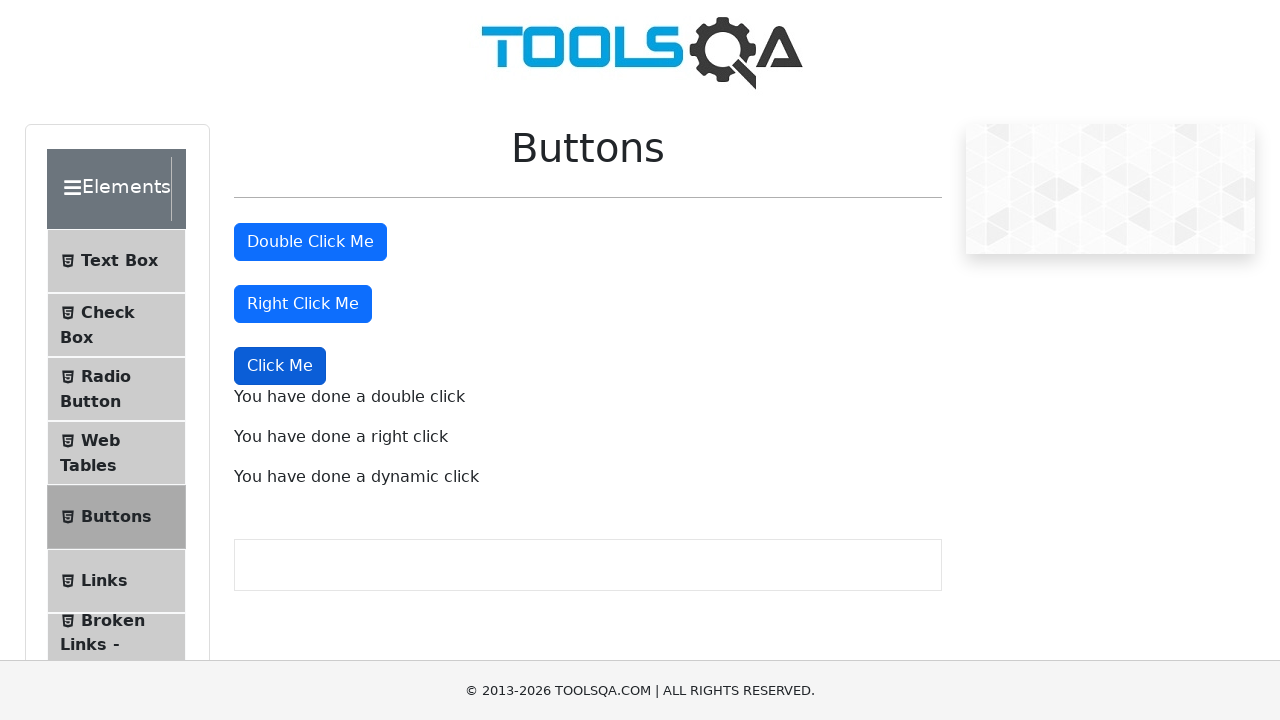